Navigates to Gmail and clicks on the first link (Learn more)

Starting URL: https://gmail.com

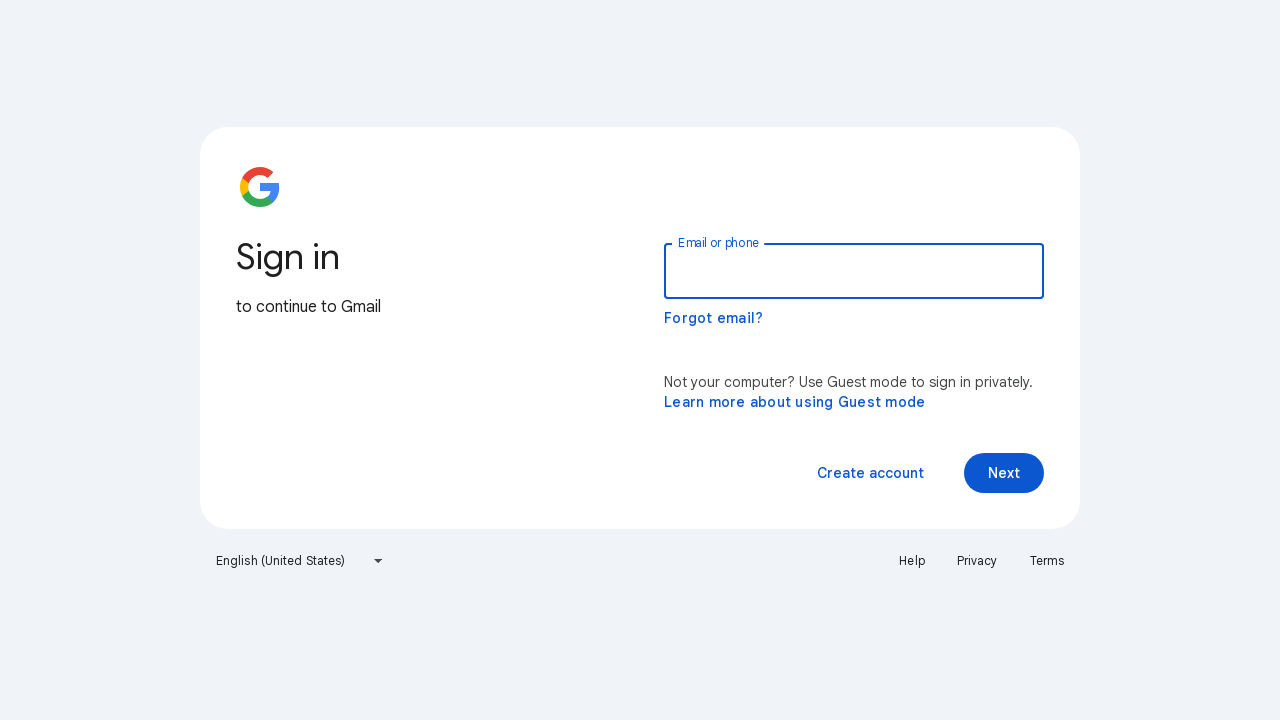

Gmail page loaded (domcontentloaded)
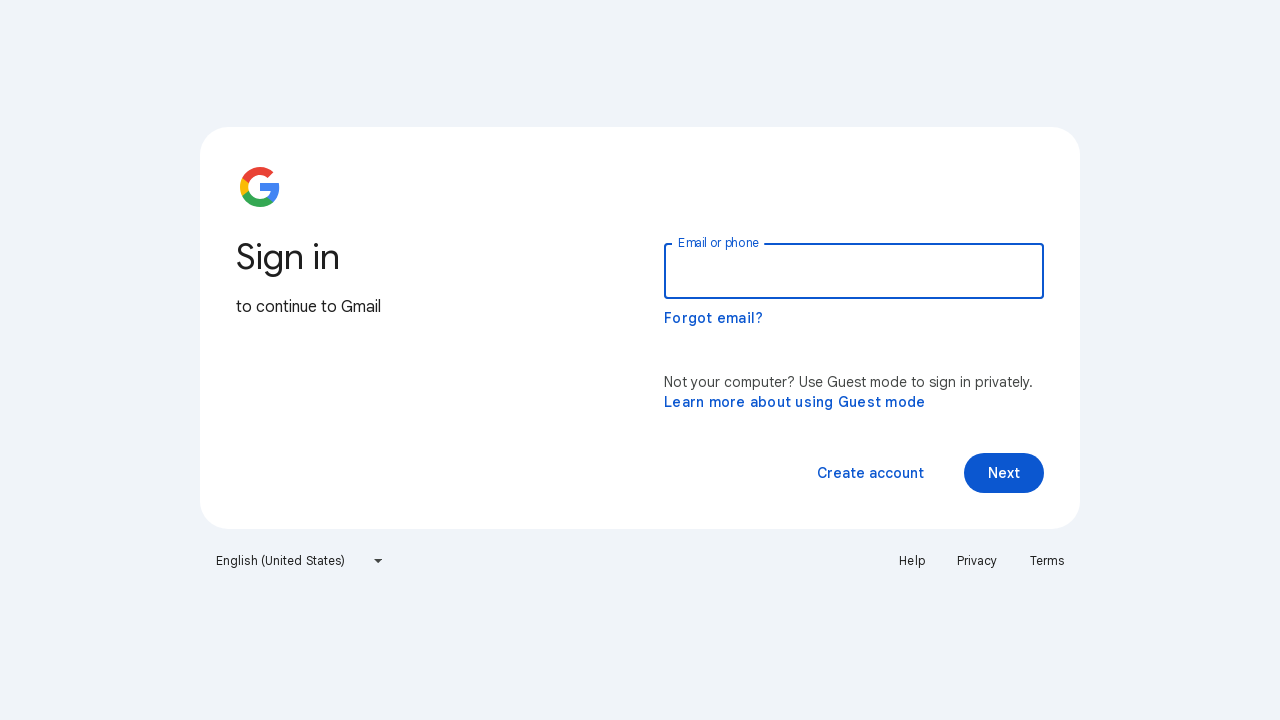

Clicked on the first link (Learn more) at (795, 402) on a >> nth=0
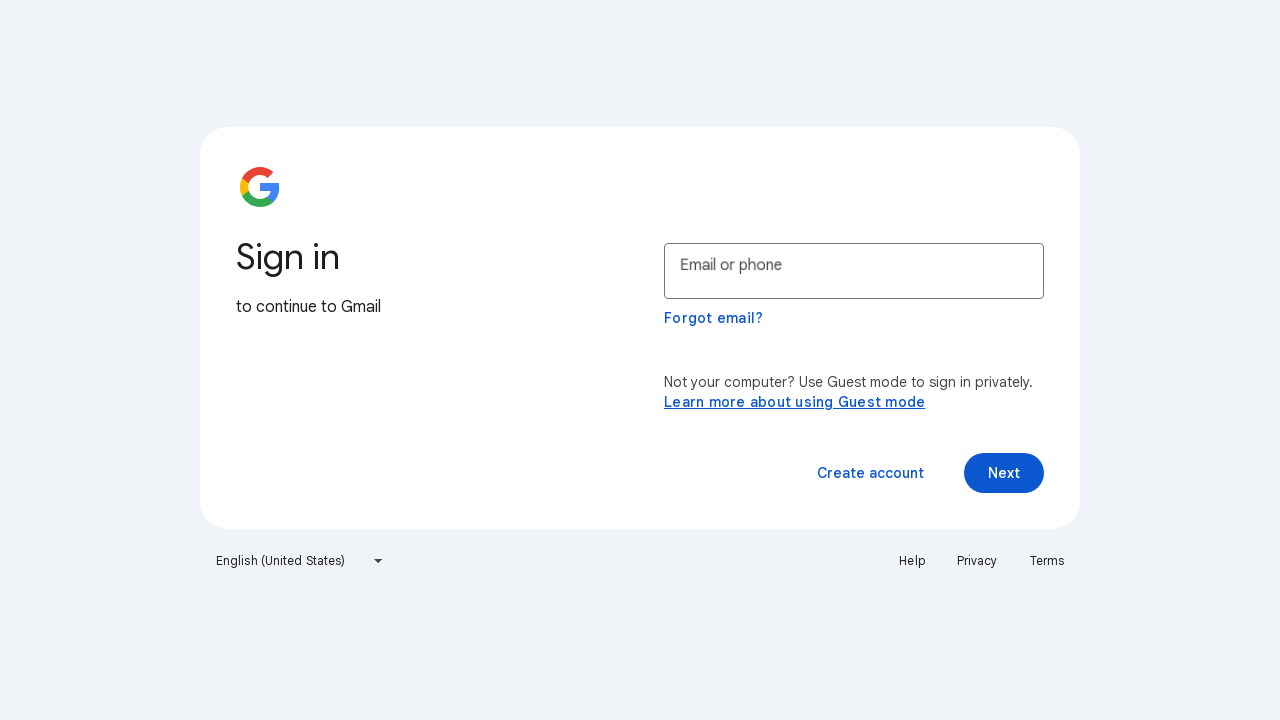

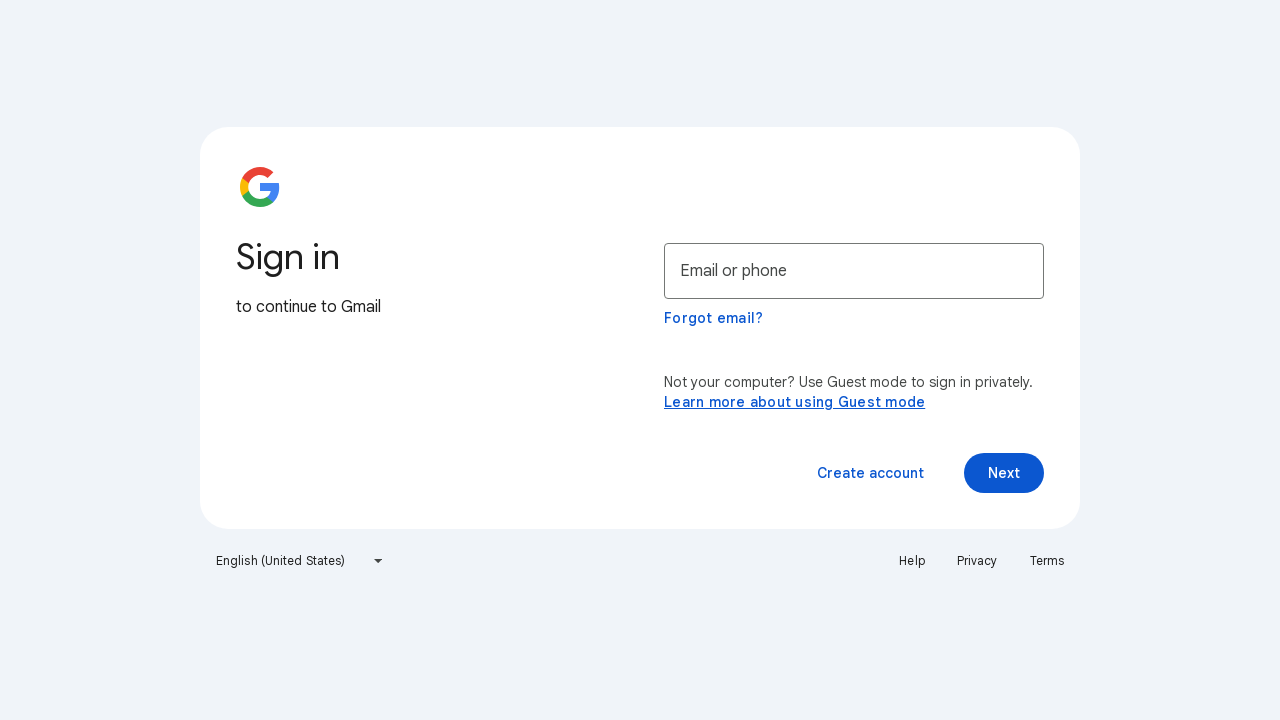